Navigates to the Rahul Shetty Academy Automation Practice page and verifies the current URL matches the expected URL

Starting URL: https://rahulshettyacademy.com/AutomationPractice/

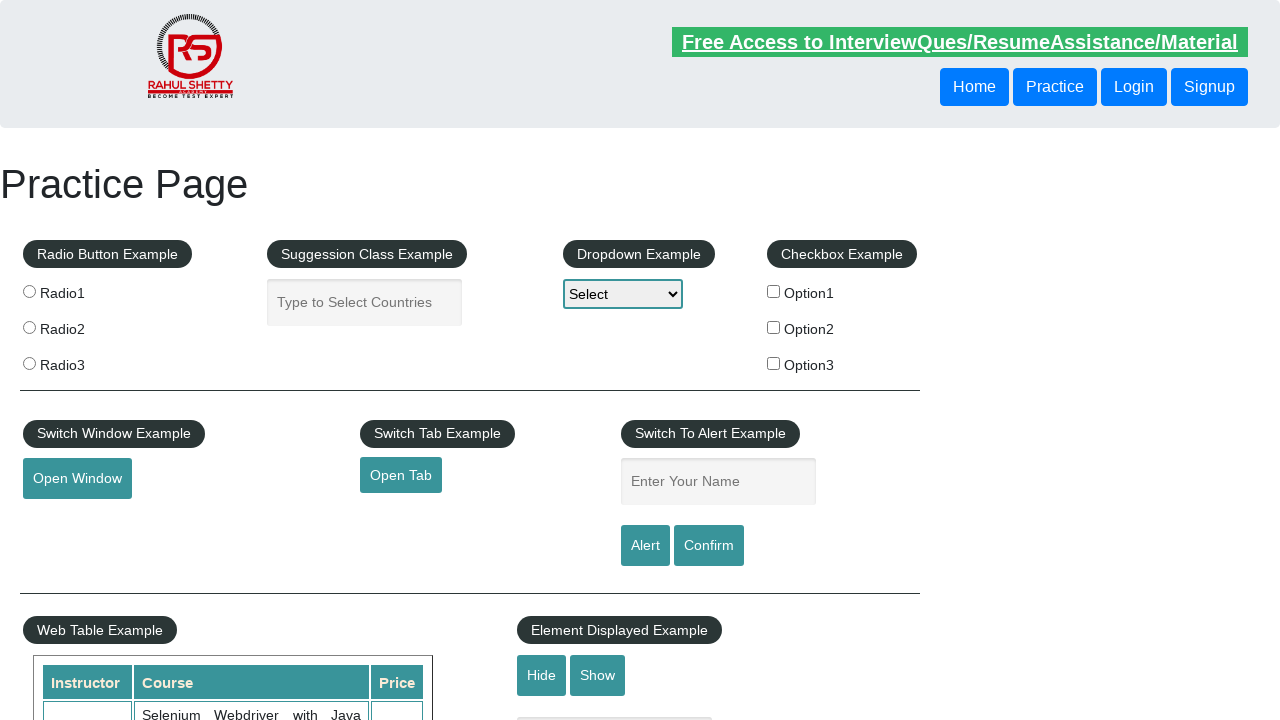

Navigated to Rahul Shetty Academy Automation Practice page
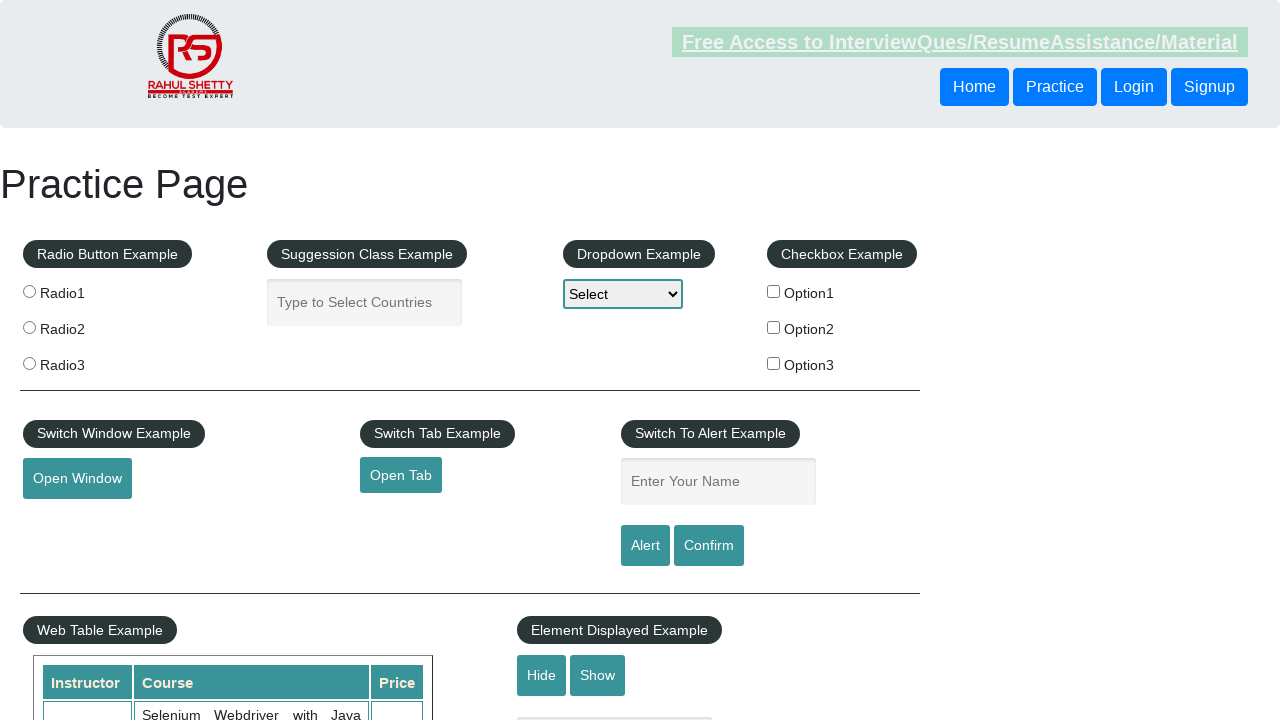

Verified current URL matches expected URL
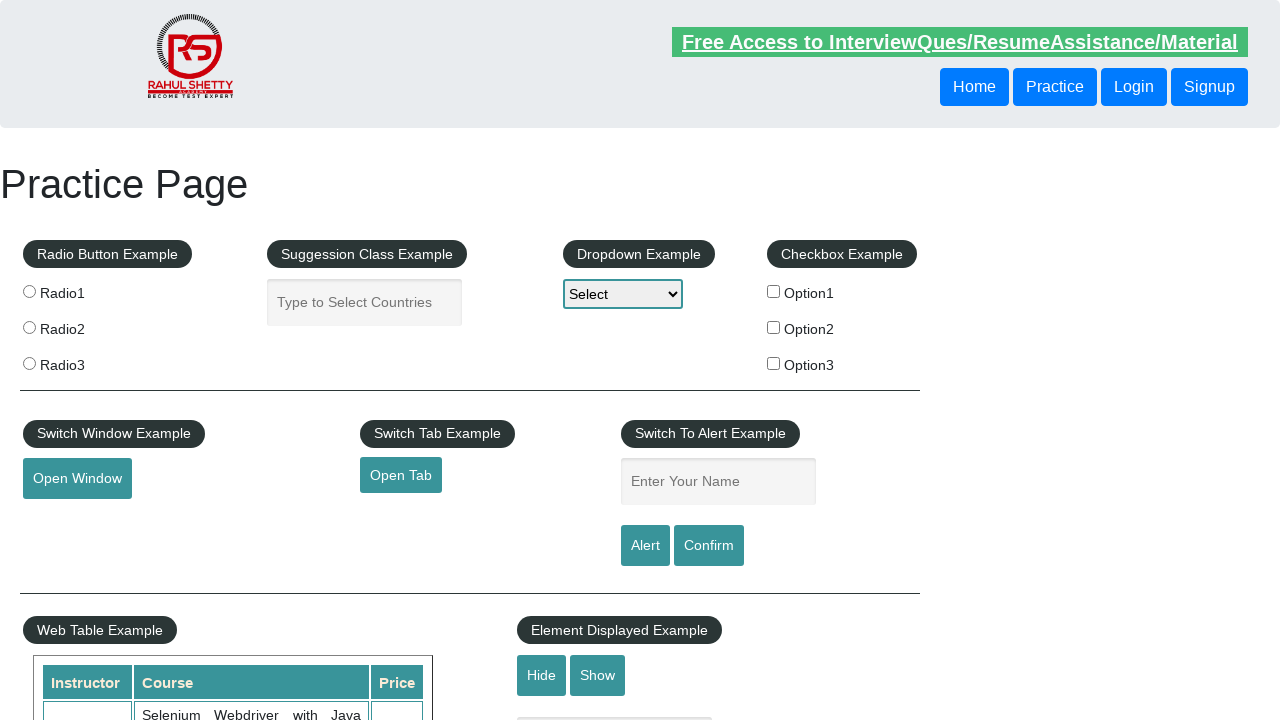

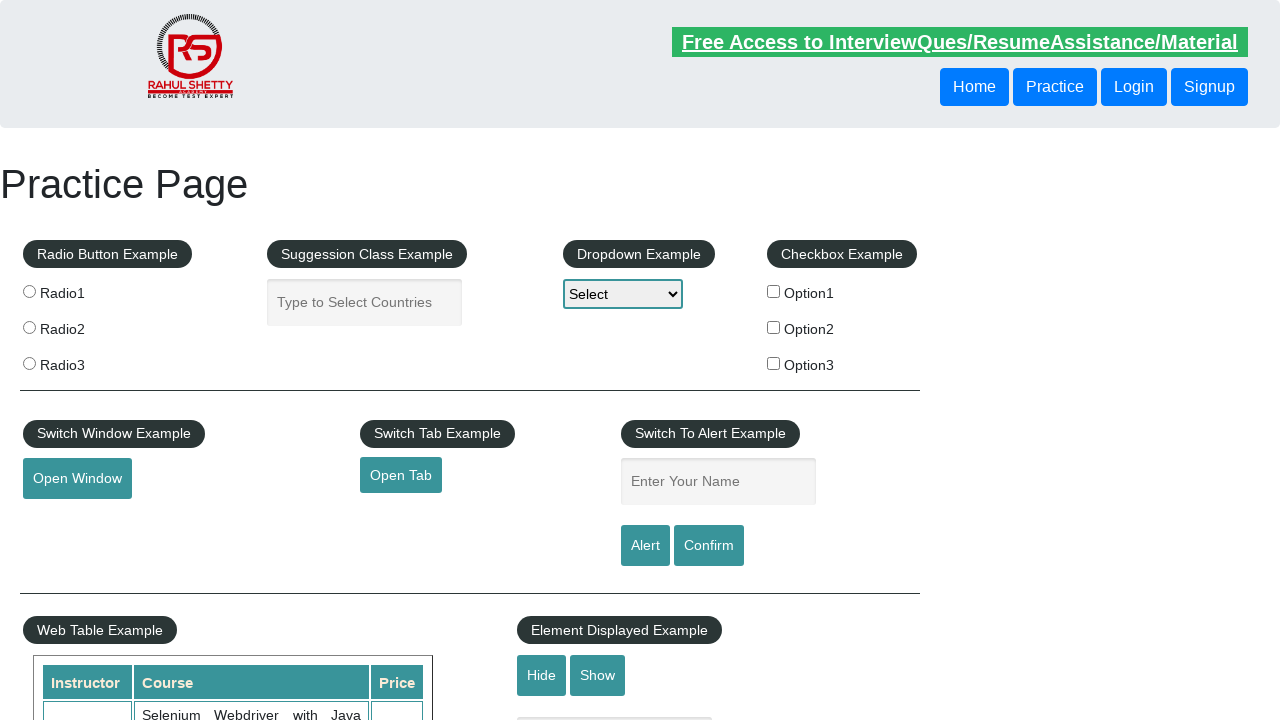